Tests a text box form on demoqa.com by navigating to the Elements section, filling in name and email fields, and submitting the form

Starting URL: https://demoqa.com

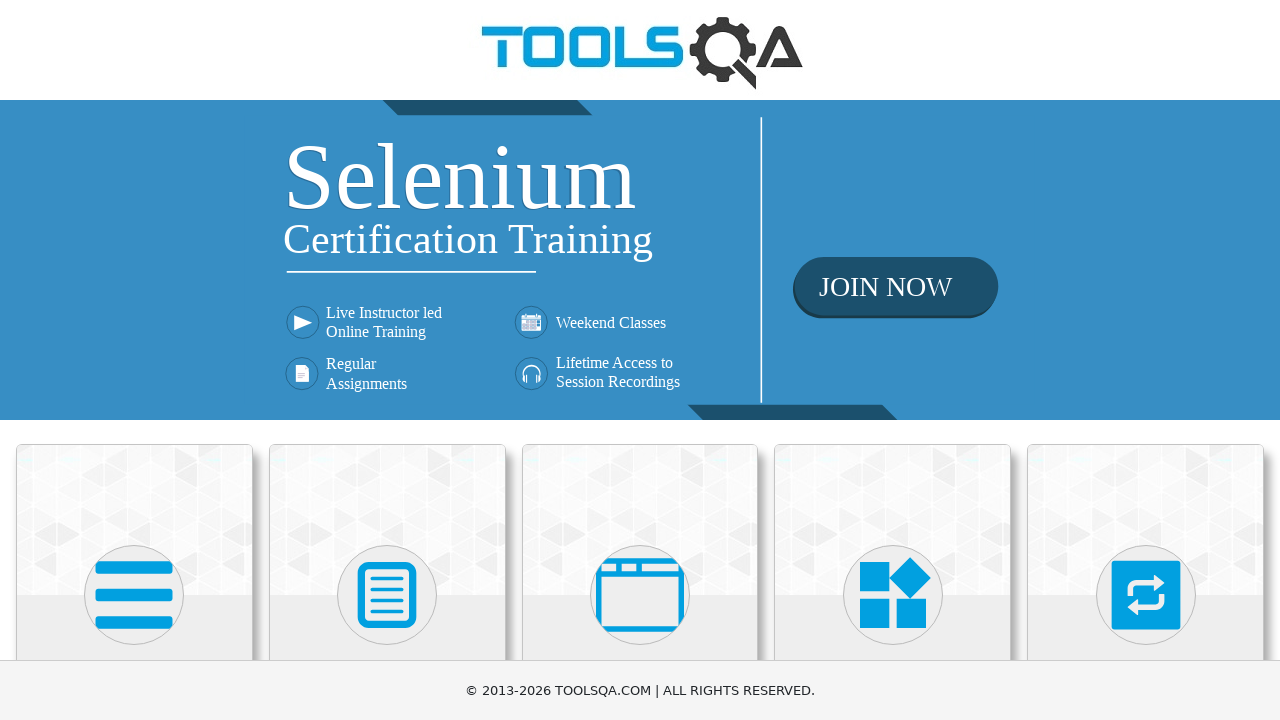

Navigated to https://demoqa.com
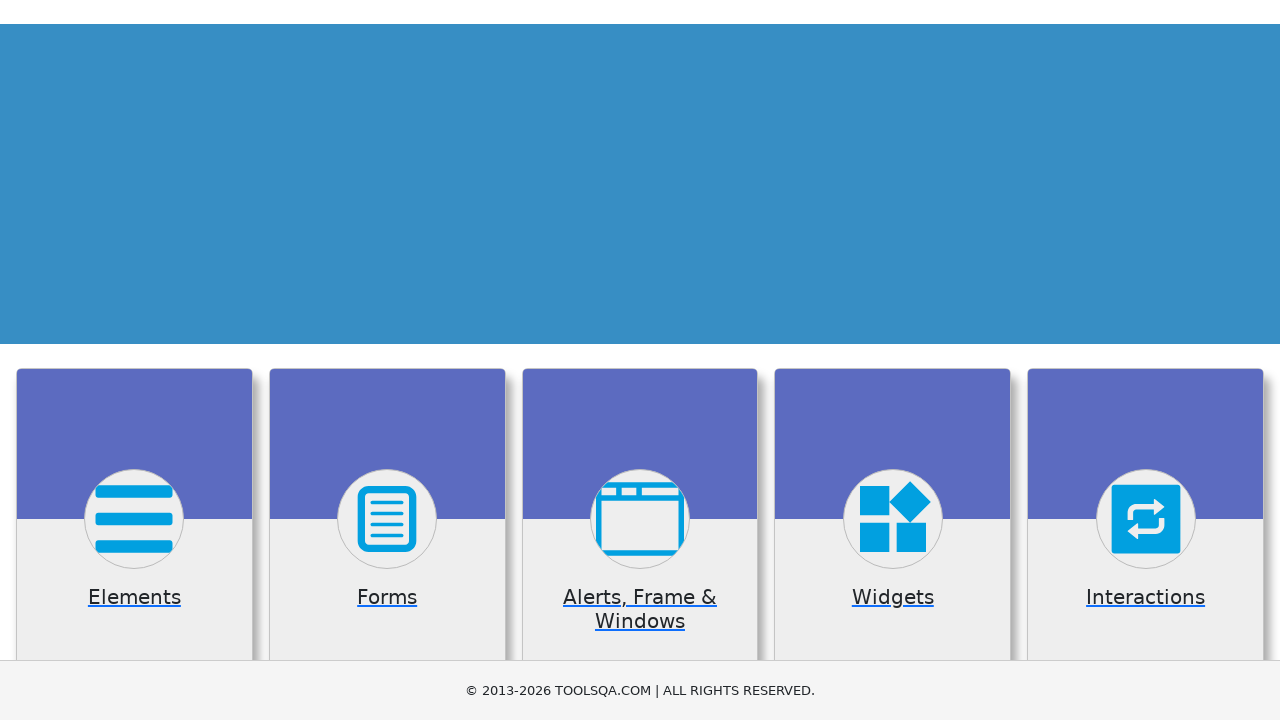

Clicked on Elements card at (134, 520) on .card:nth-child(1)
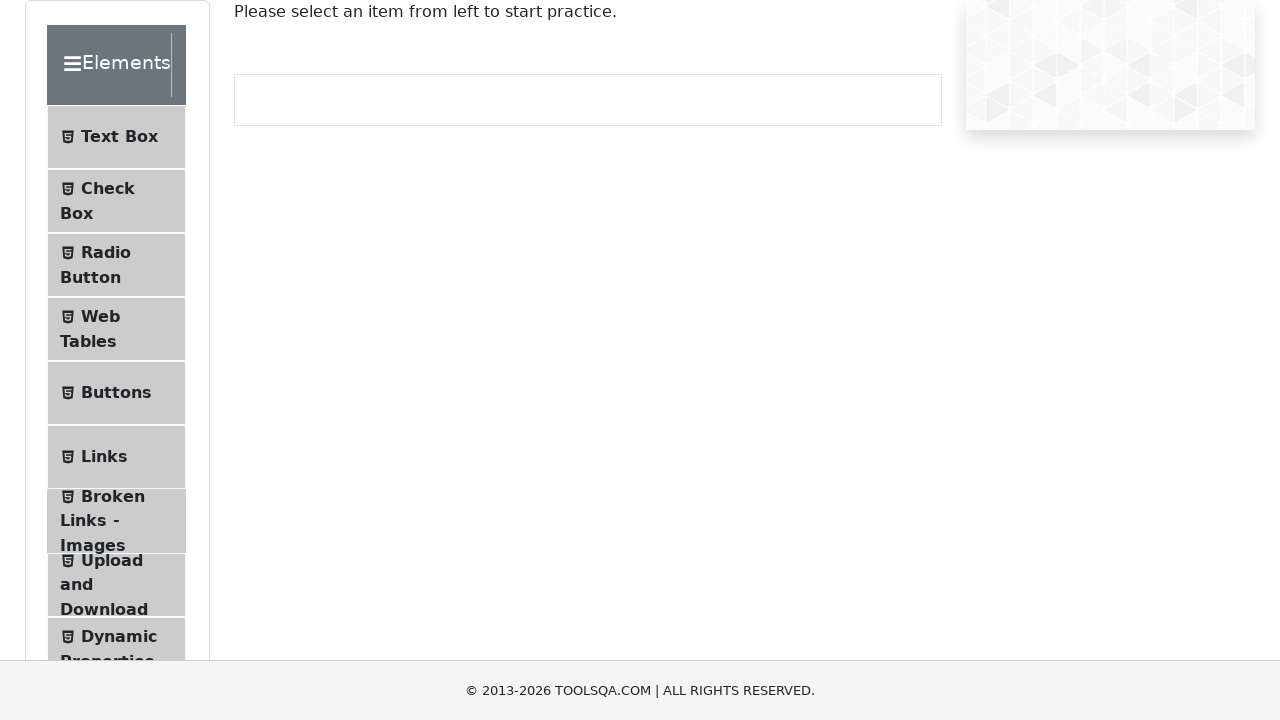

Clicked on Text Box menu item at (116, 137) on .btn-light:nth-child(1)
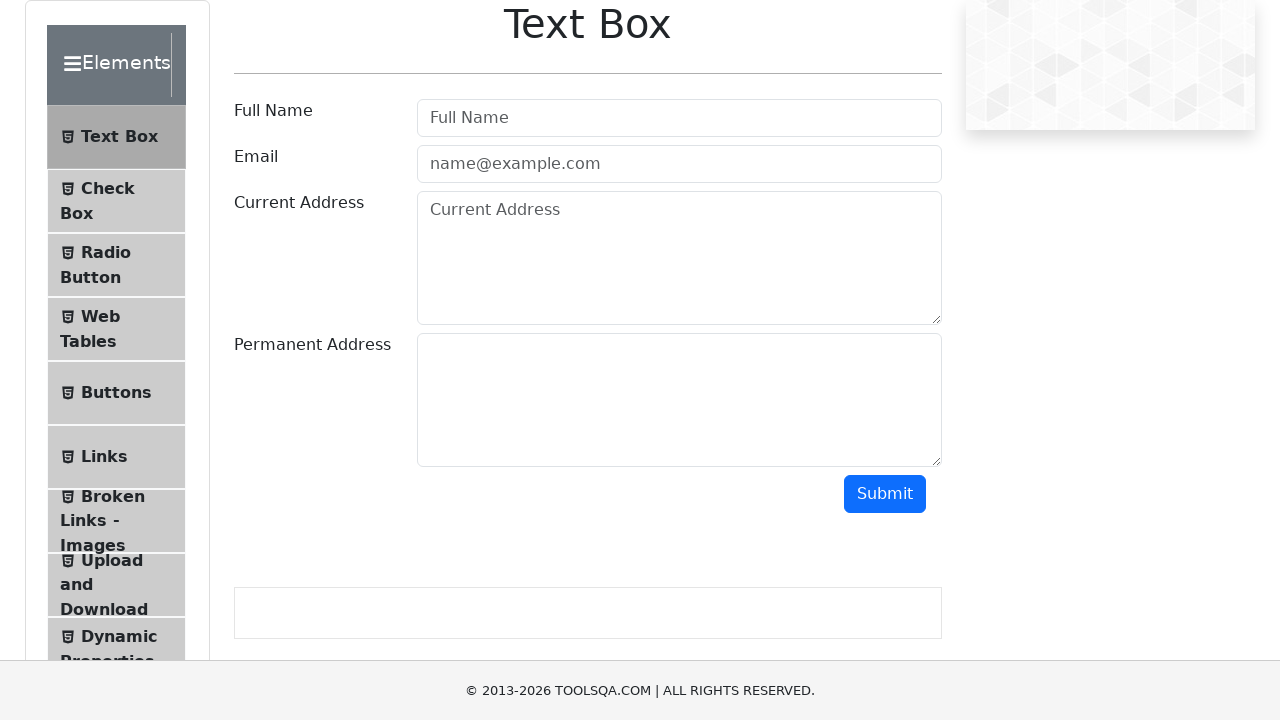

Filled in name field with 'Lilia' on #userName
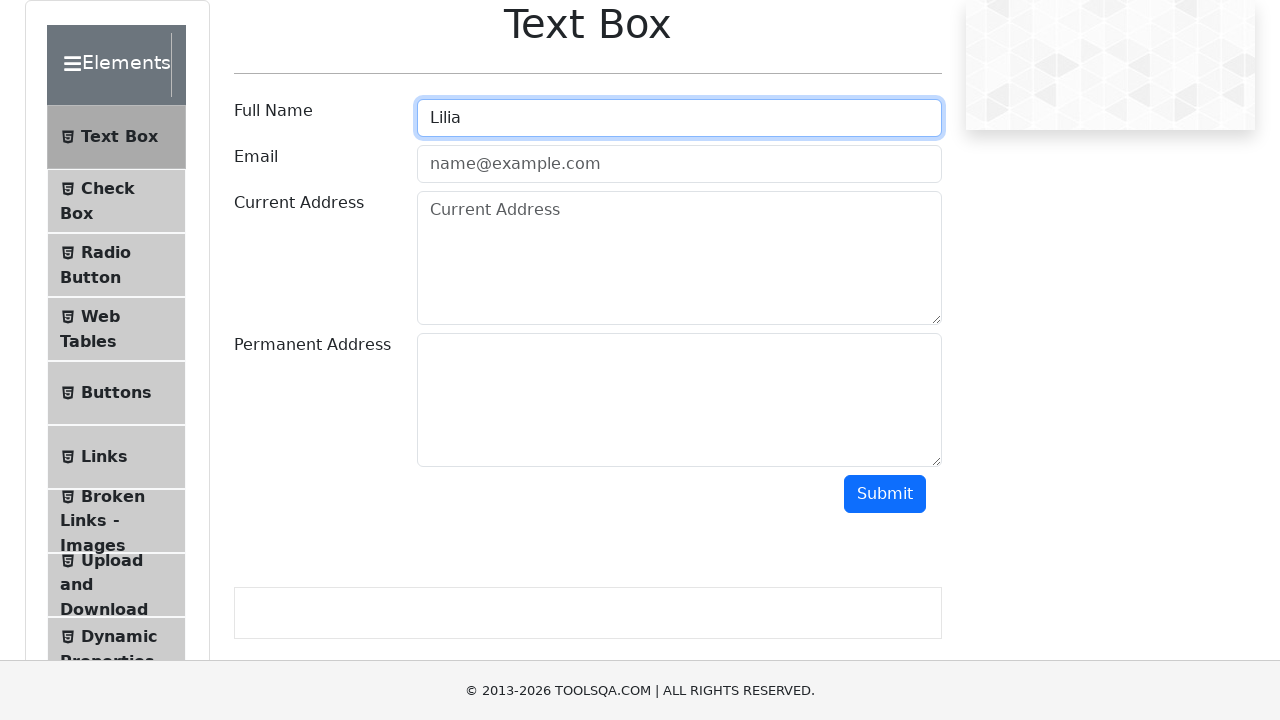

Filled in email field with 'test@gmail.com' on #userEmail
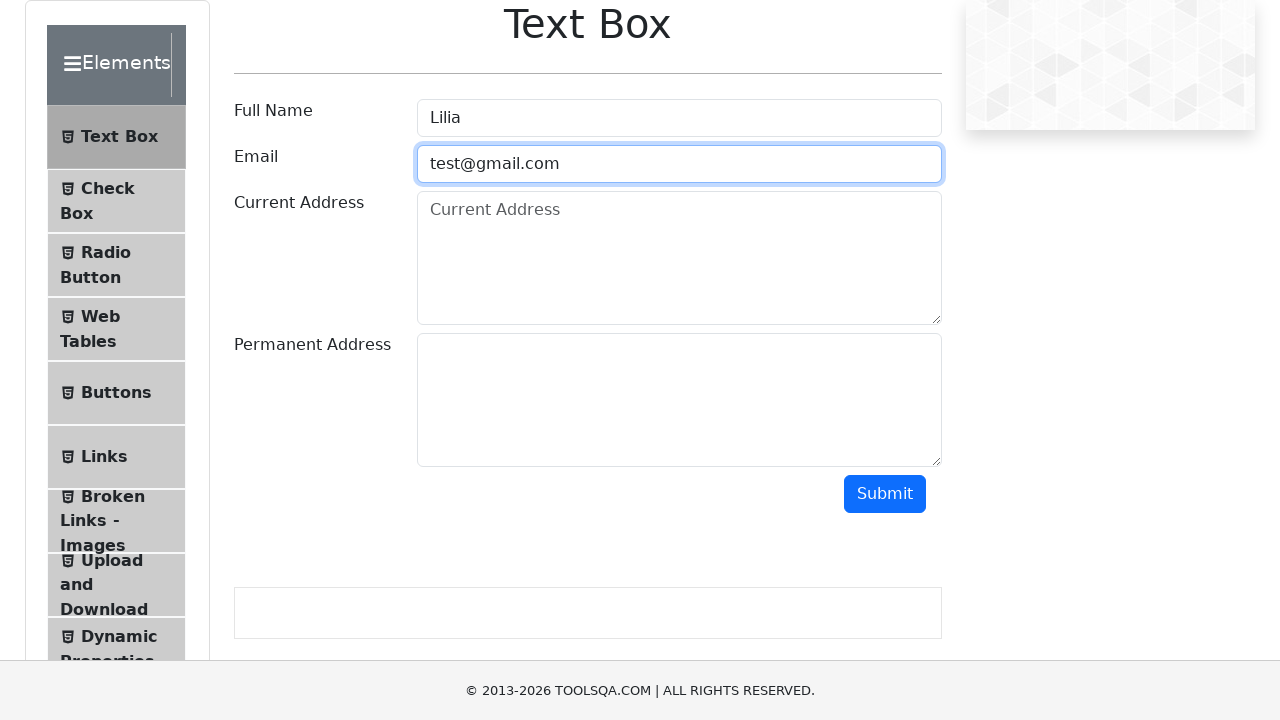

Scrolled to bottom of page to reveal submit button
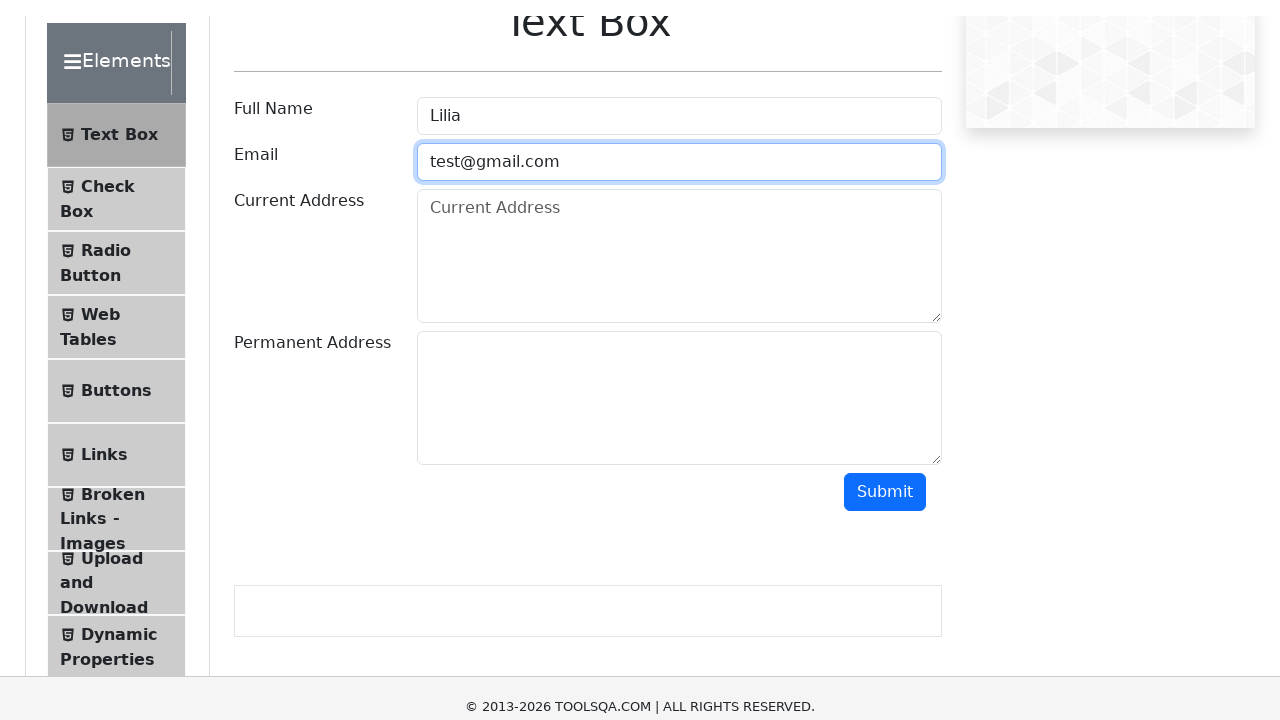

Clicked submit button to submit form at (893, 360) on .text-right
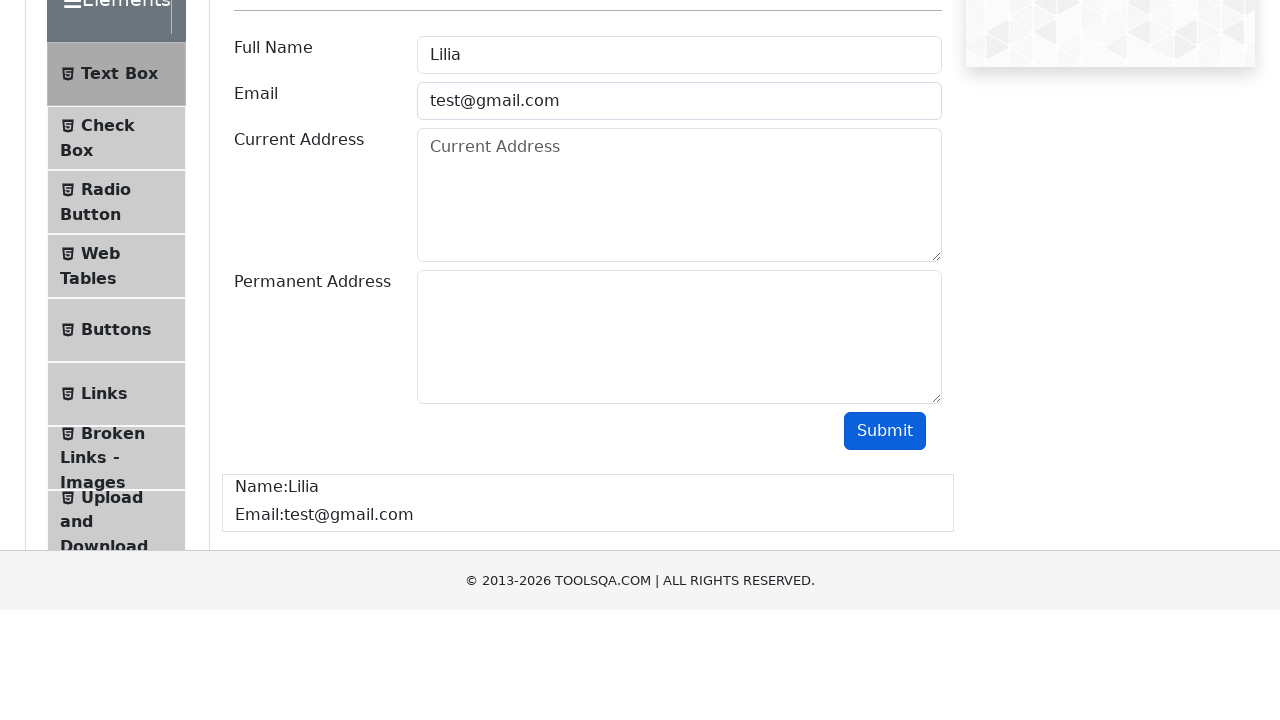

Form submission results loaded successfully
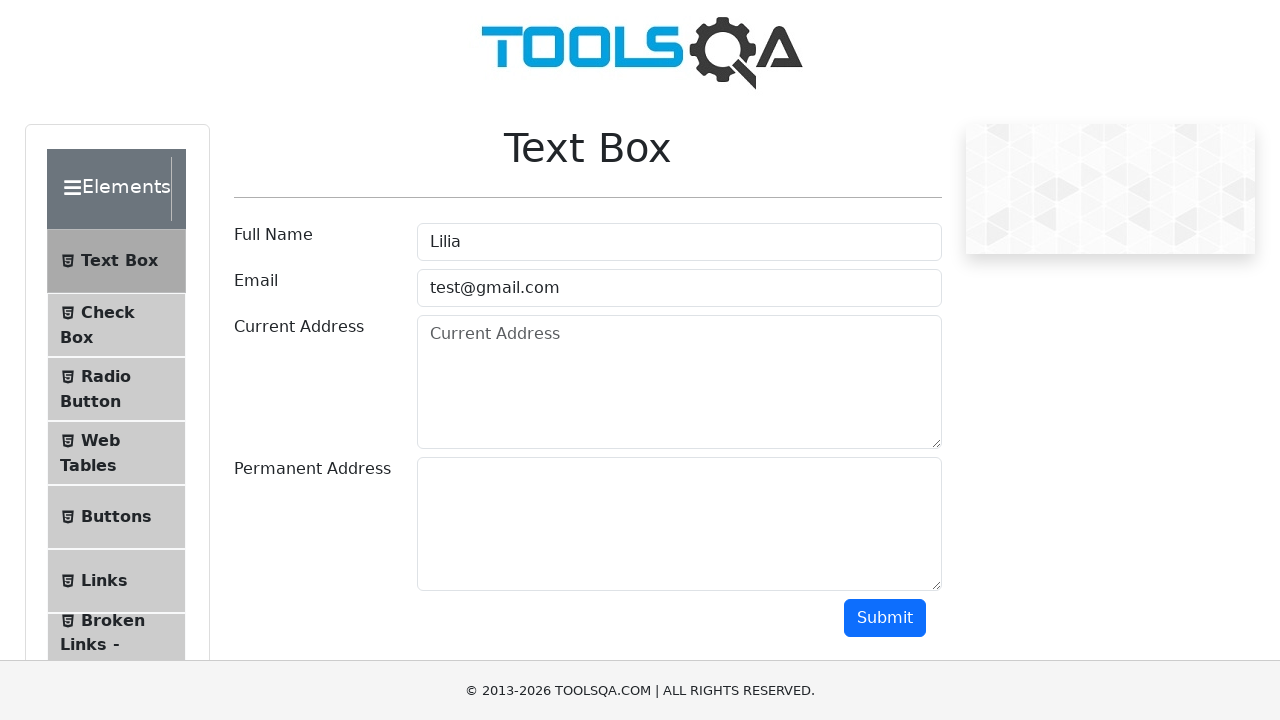

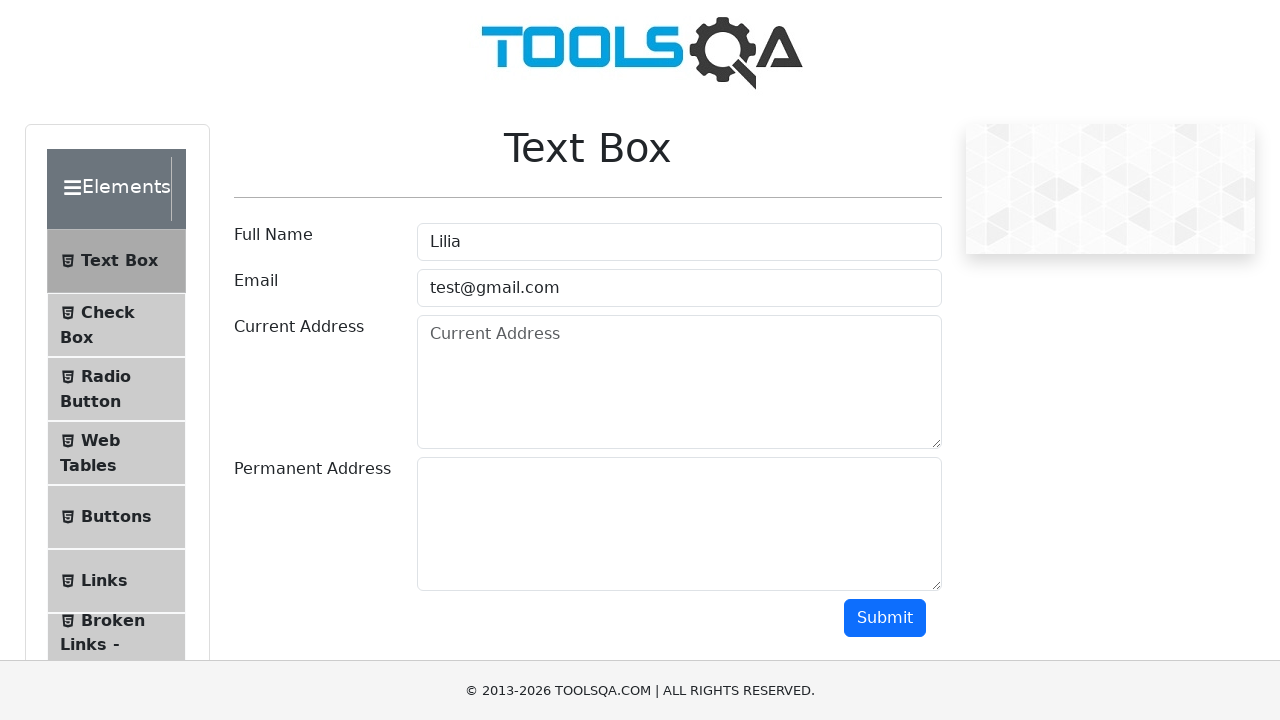